Tests different types of JavaScript alerts (simple alert, confirm dialog, and prompt dialog) by triggering each alert type and interacting with them - accepting, dismissing, and entering text.

Starting URL: https://demo.automationtesting.in/Alerts.html

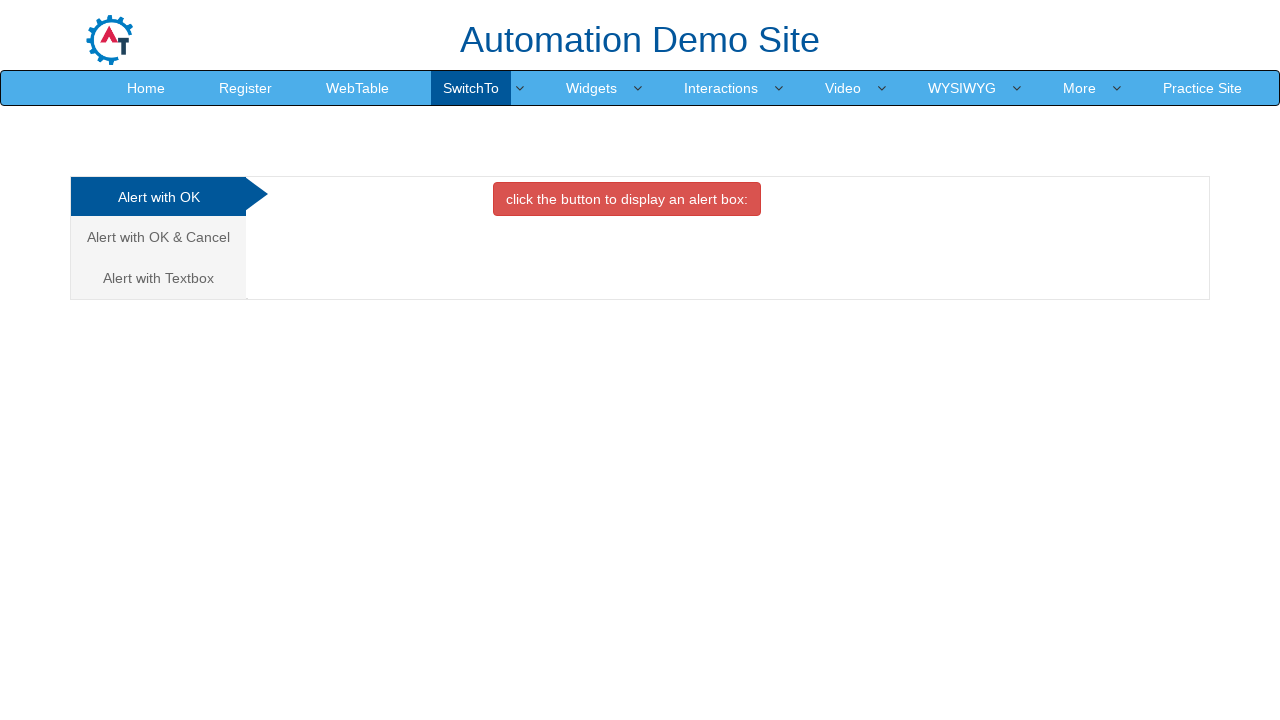

Clicked button to trigger simple alert at (627, 199) on xpath=//button[contains(text(),'click the button to display an  alert box:')]
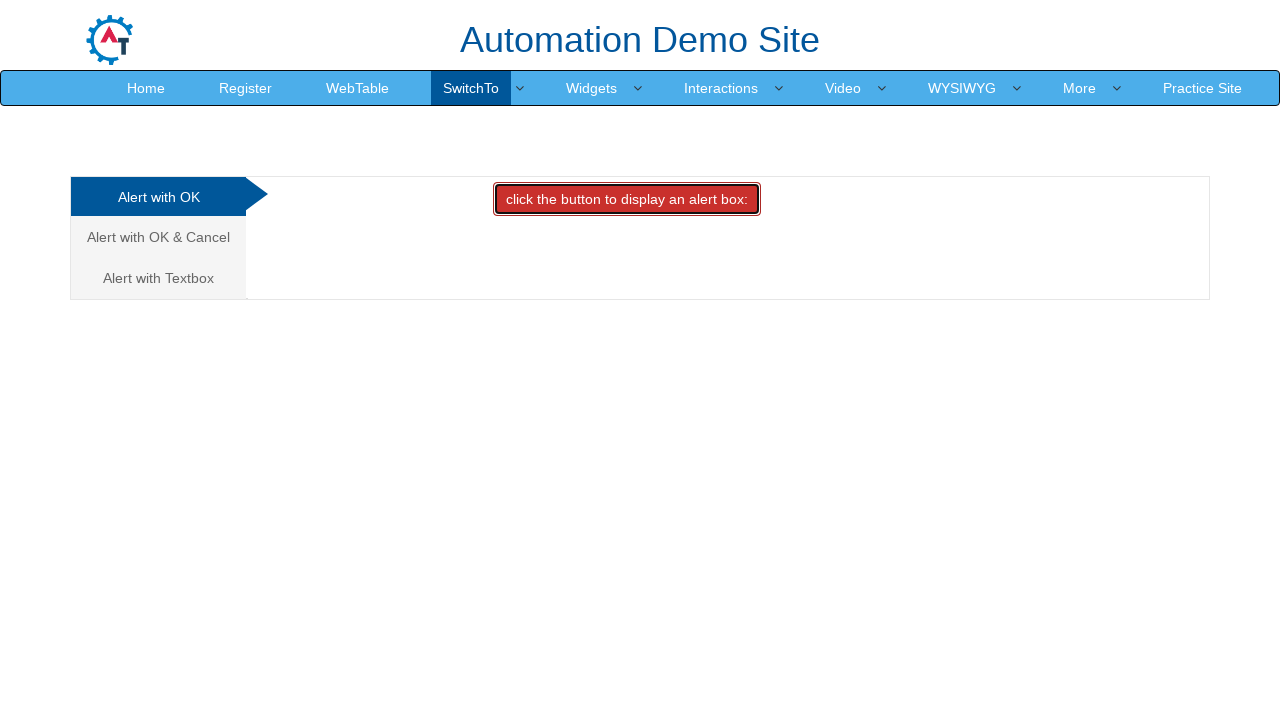

Set up dialog handler to accept alerts
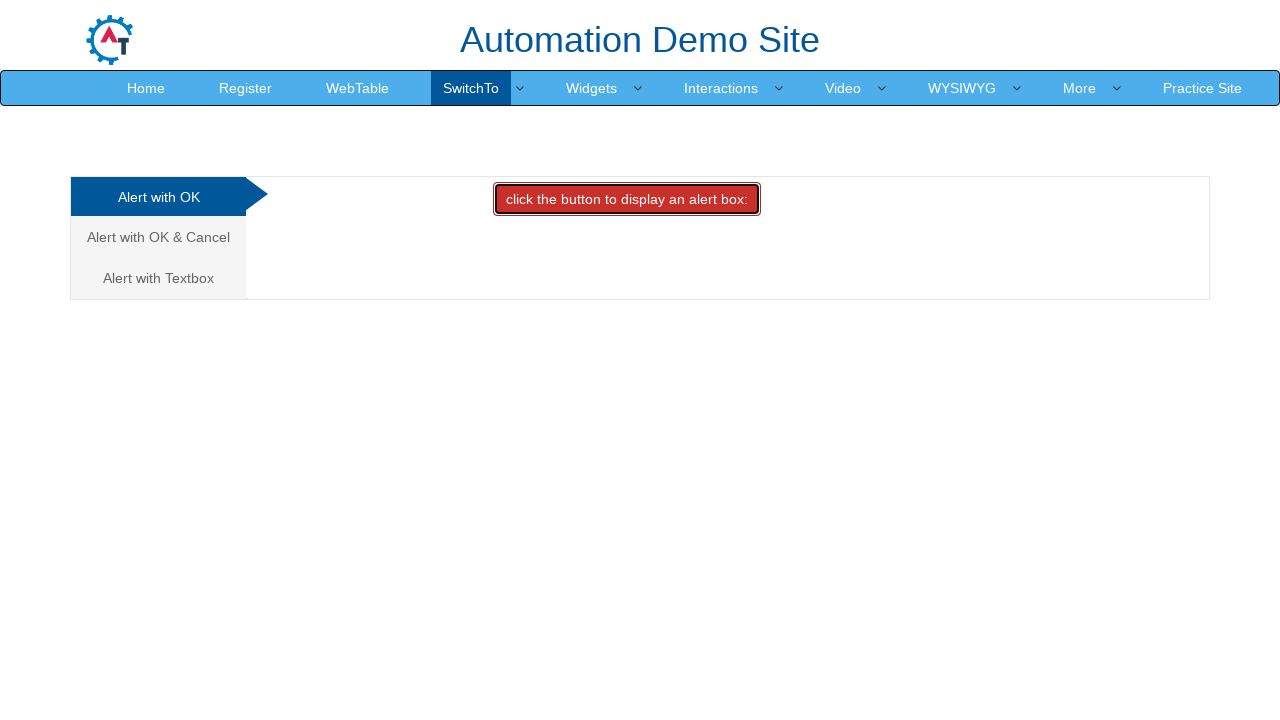

Waited for simple alert to be handled
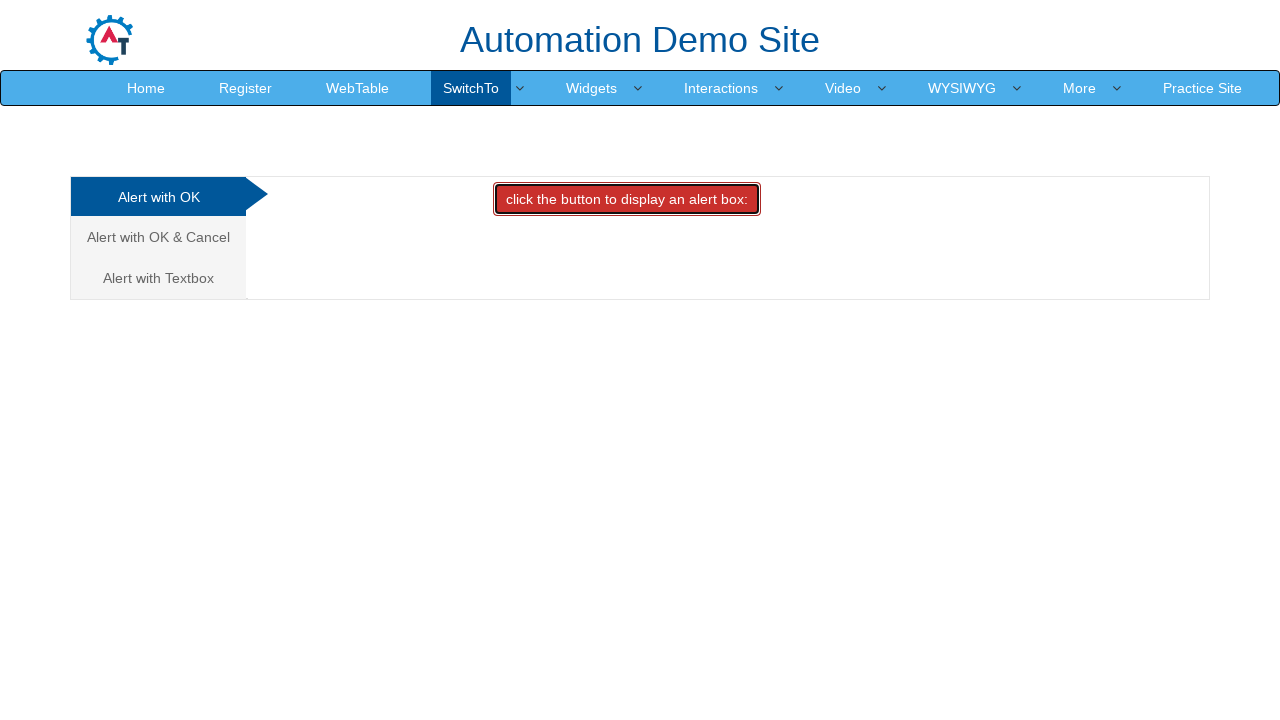

Clicked 'Alert with OK & Cancel' tab at (158, 237) on text=Alert with OK & Cancel
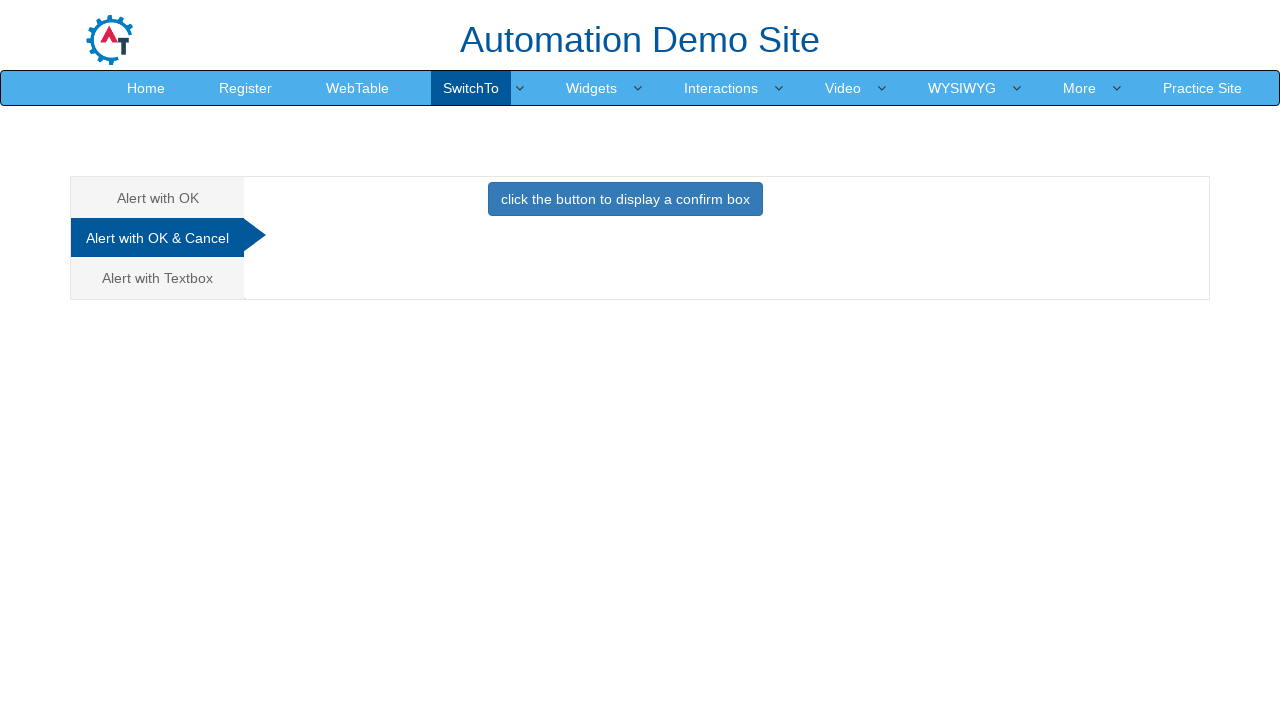

Clicked button to trigger confirm dialog at (625, 199) on xpath=//button[contains(text(),'click the button to display a confirm box')]
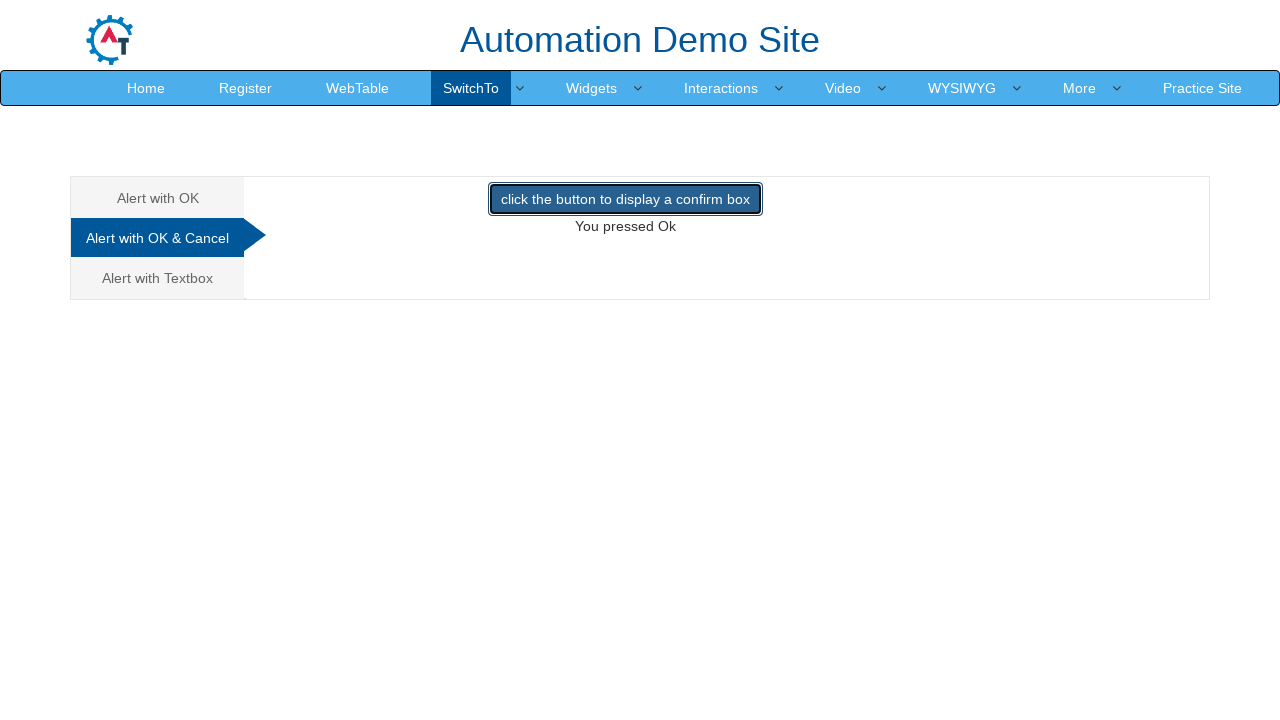

Waited for confirm dialog to be handled
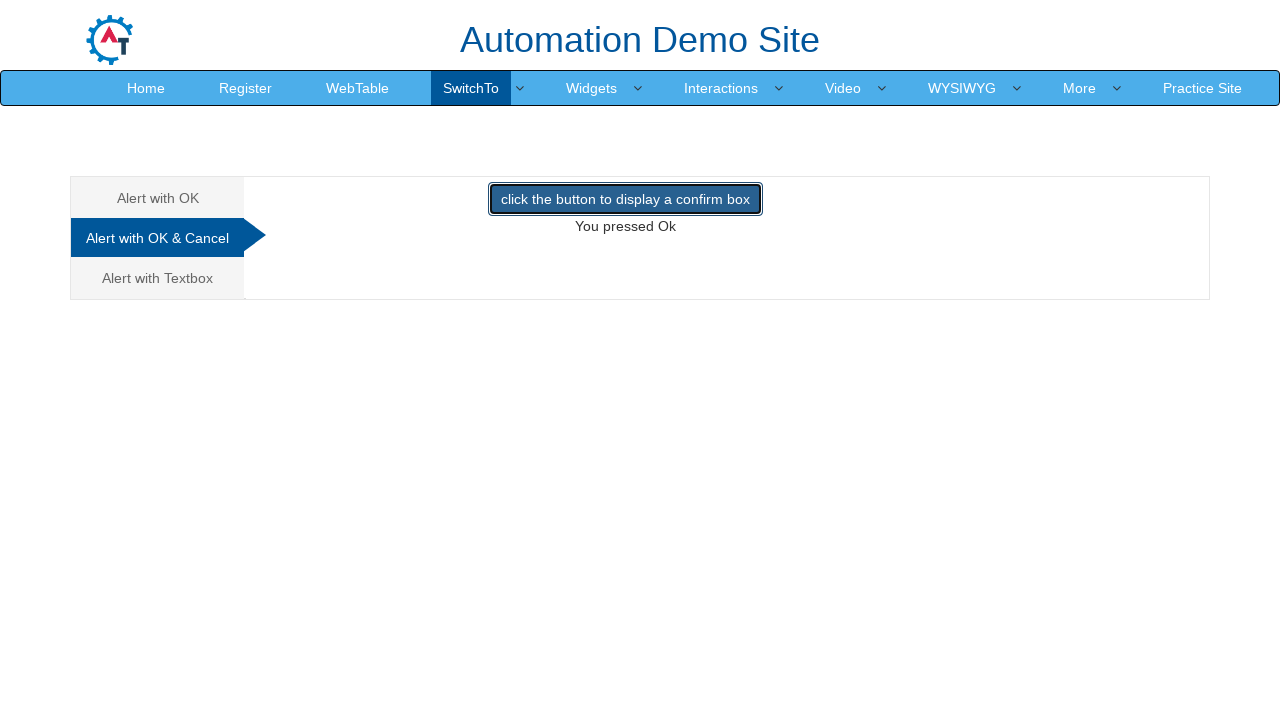

Clicked 'Alert with Textbox' tab at (158, 278) on text=Alert with Textbox
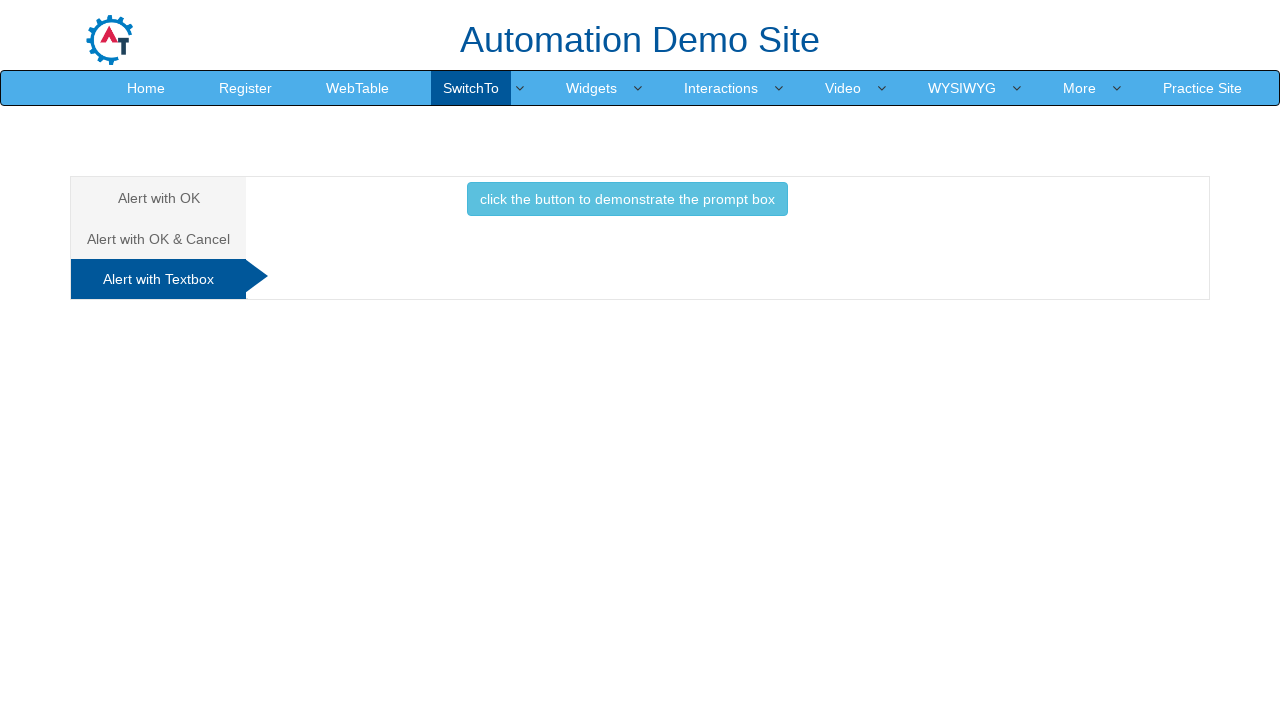

Set up dialog handler to accept prompt with 'Sample user'
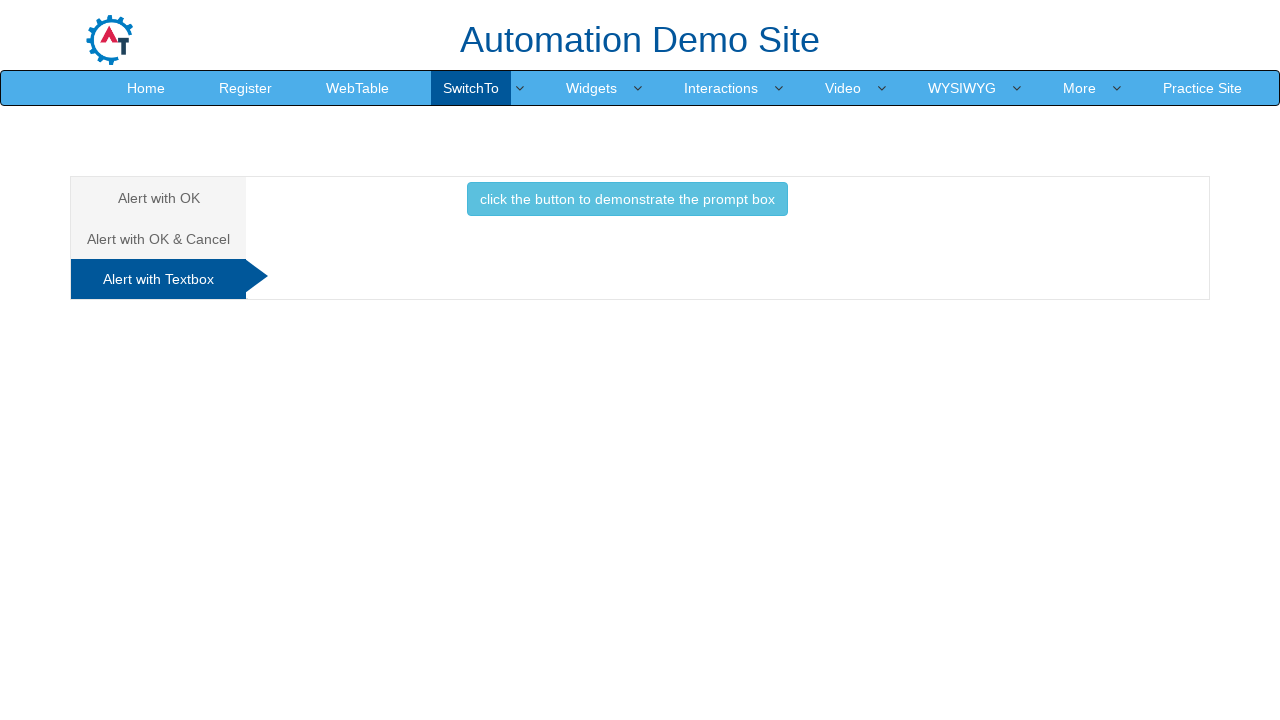

Clicked button to trigger prompt dialog at (627, 199) on xpath=//button[contains(text(),'click the button to demonstrate the prompt box')
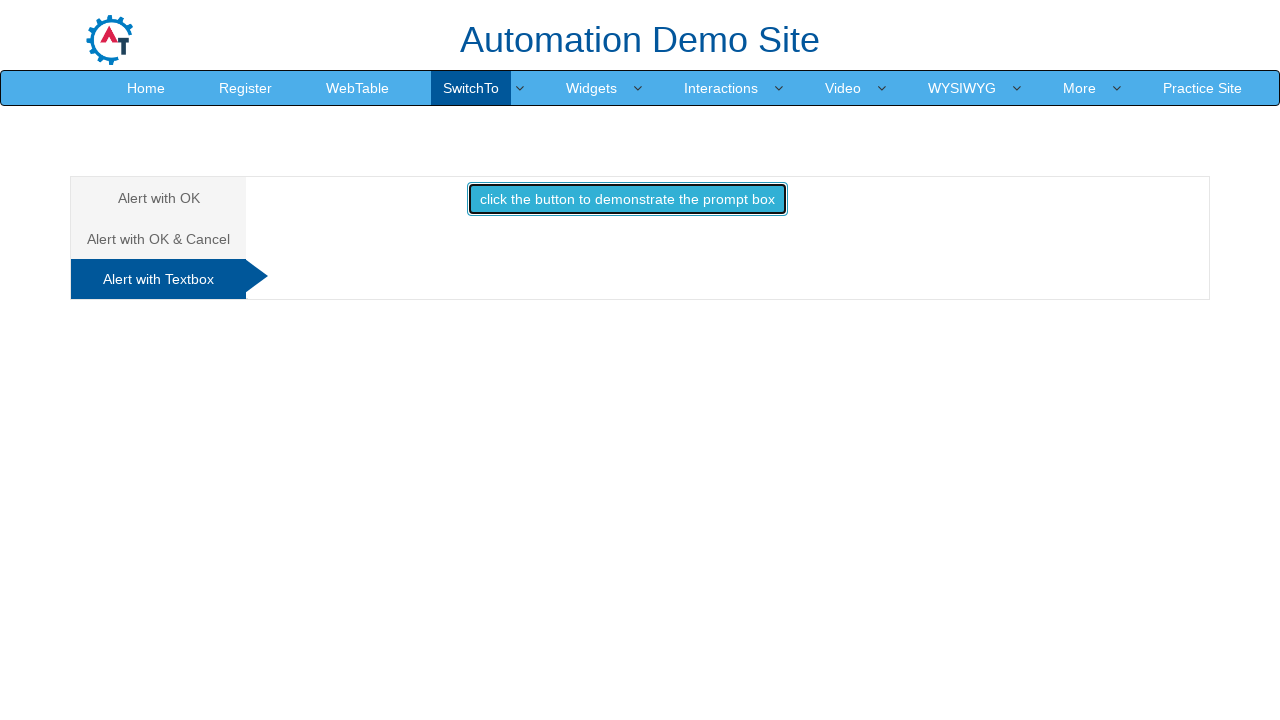

Waited for prompt dialog to be handled
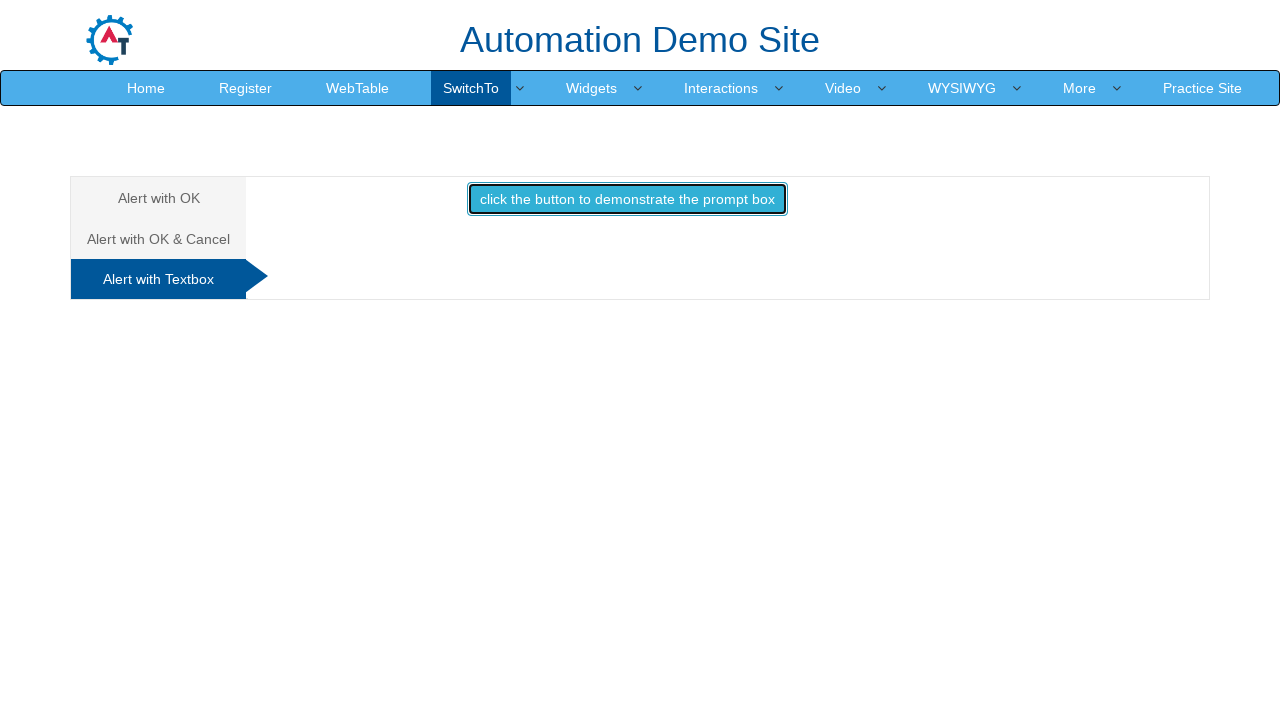

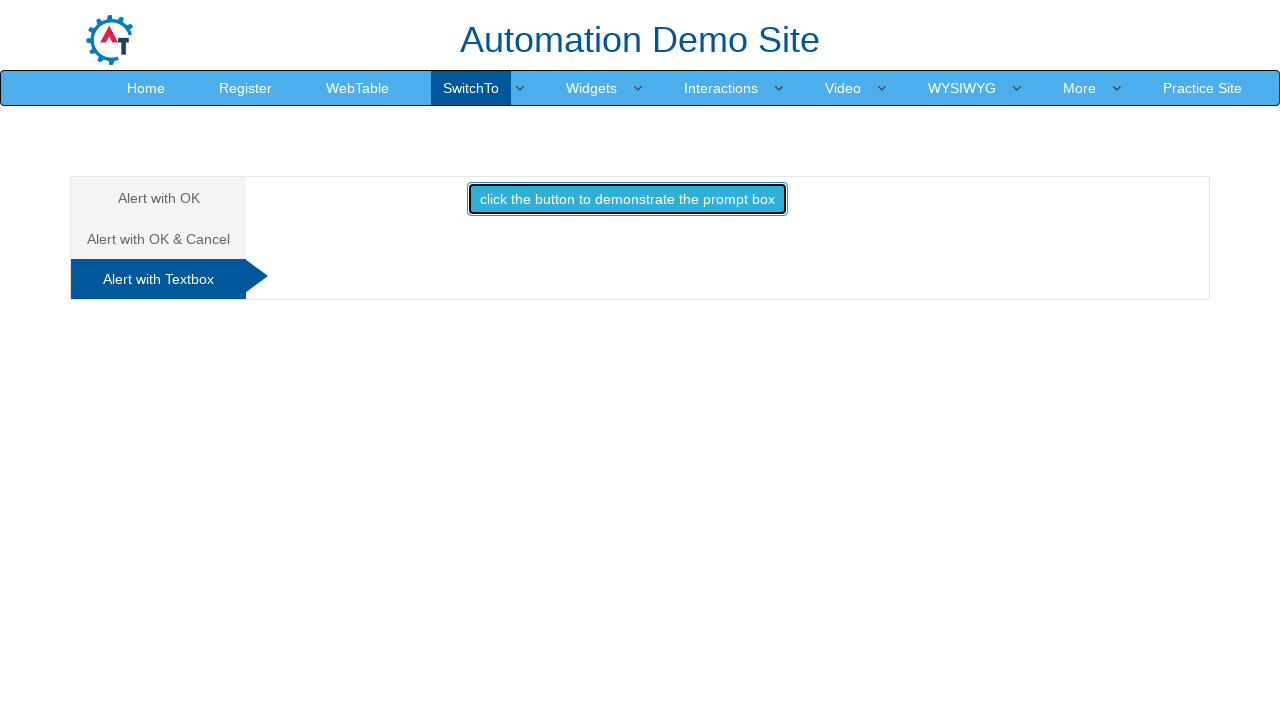